Tests dynamic loading functionality by clicking through to Example 1, starting the loading process, and verifying that the "Hello World!" text appears

Starting URL: https://the-internet.herokuapp.com/

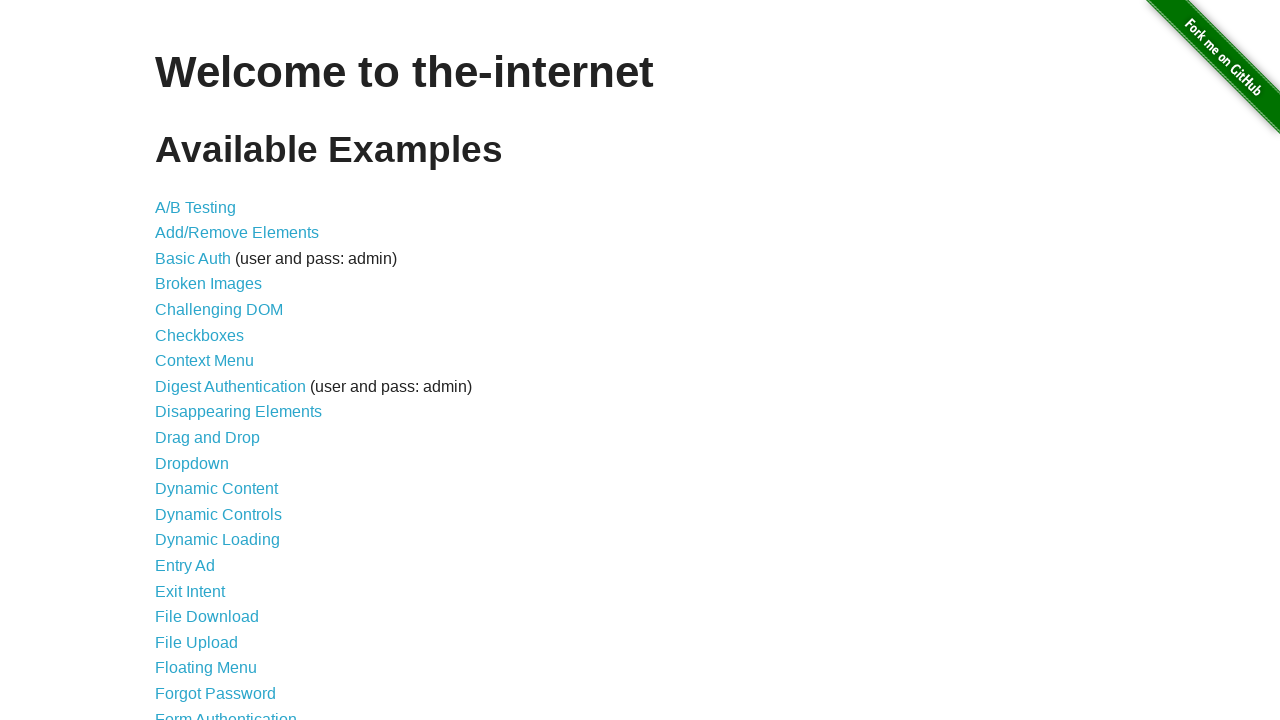

Clicked on 'Dynamic Loading' link at (218, 540) on xpath=//*[@id="content"]/ul/li[14]/a
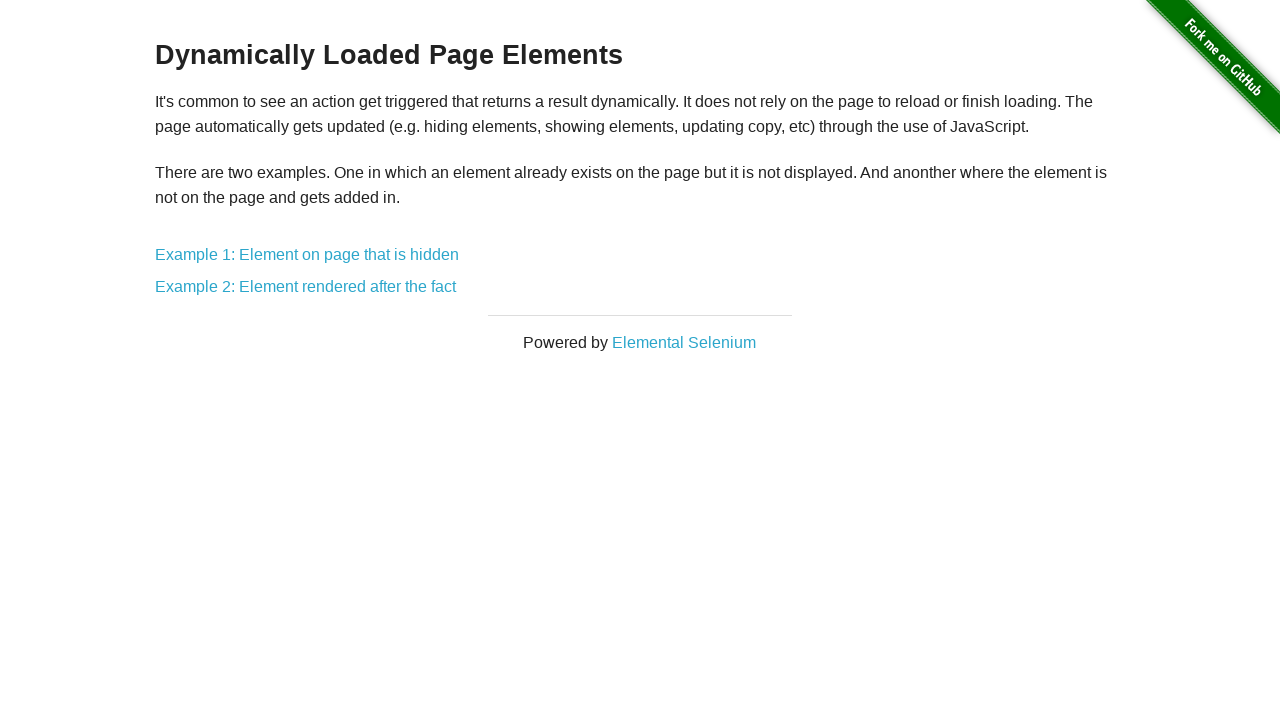

Clicked on 'Example 1' link at (307, 255) on xpath=//*[@id="content"]/div/a[1]
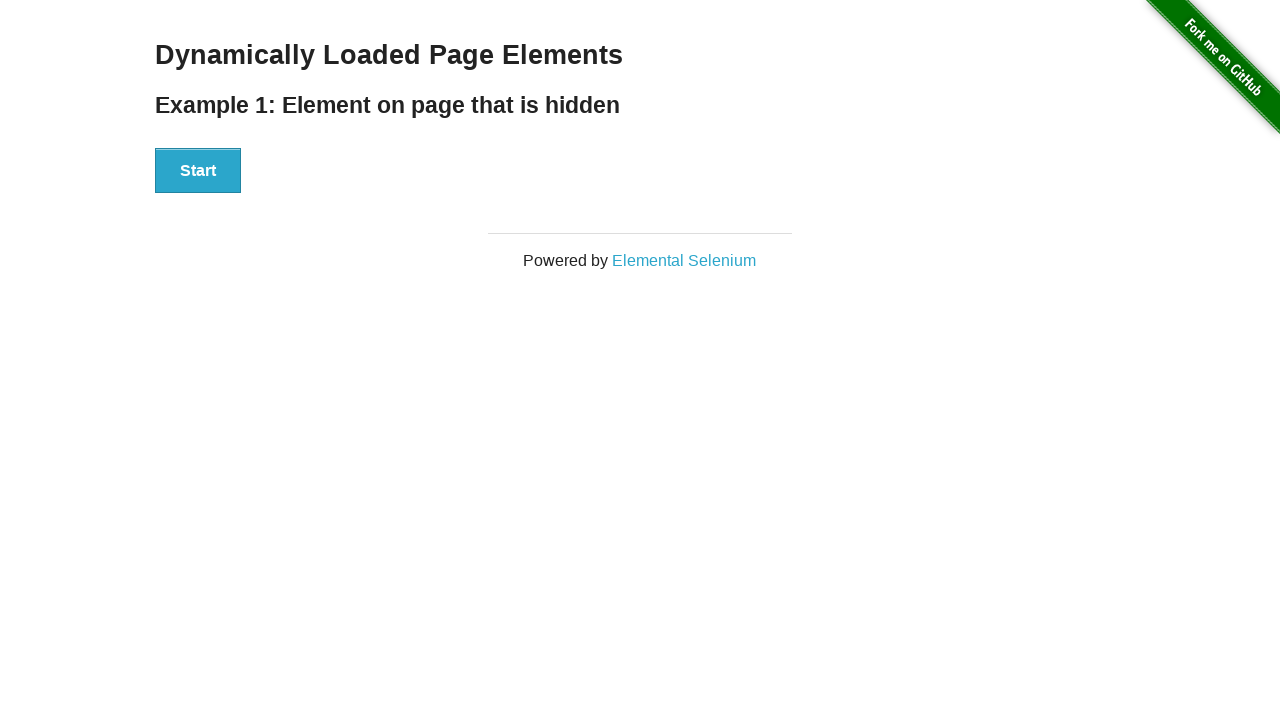

Clicked on 'Start' button to initiate loading at (198, 171) on xpath=//*[@id="start"]/button
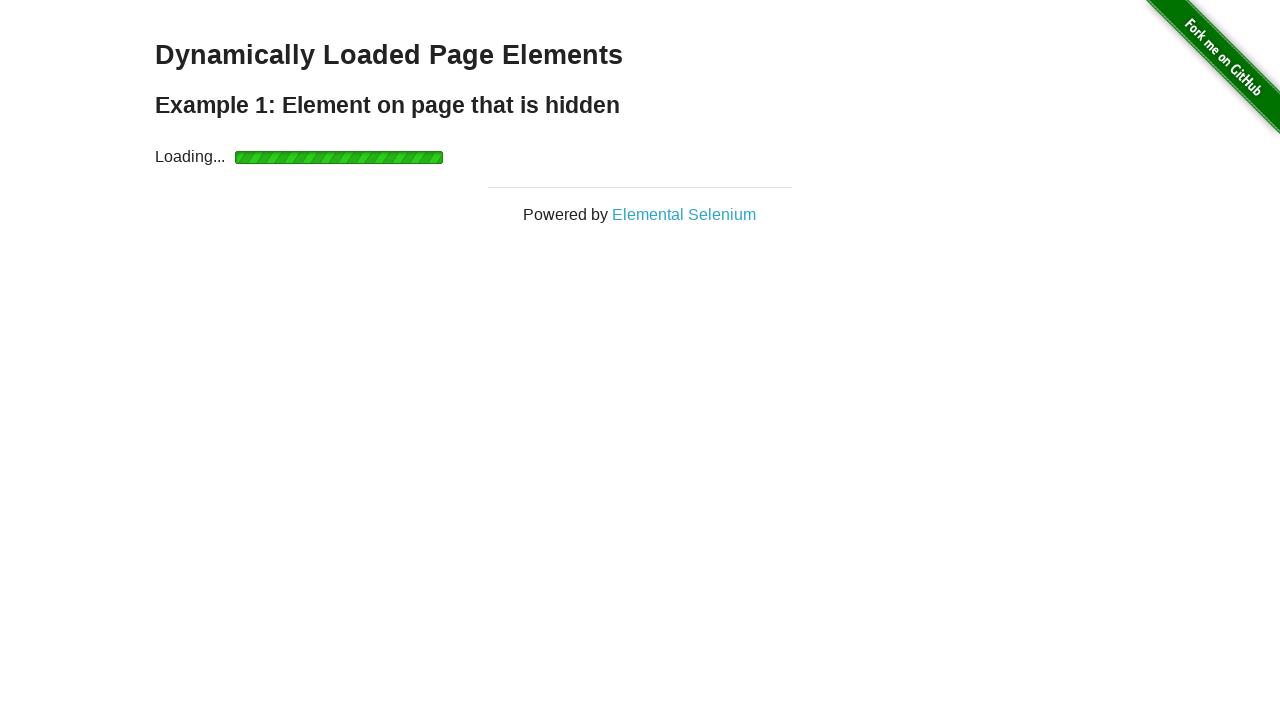

Verified that 'Hello World!' text appeared after loading completed
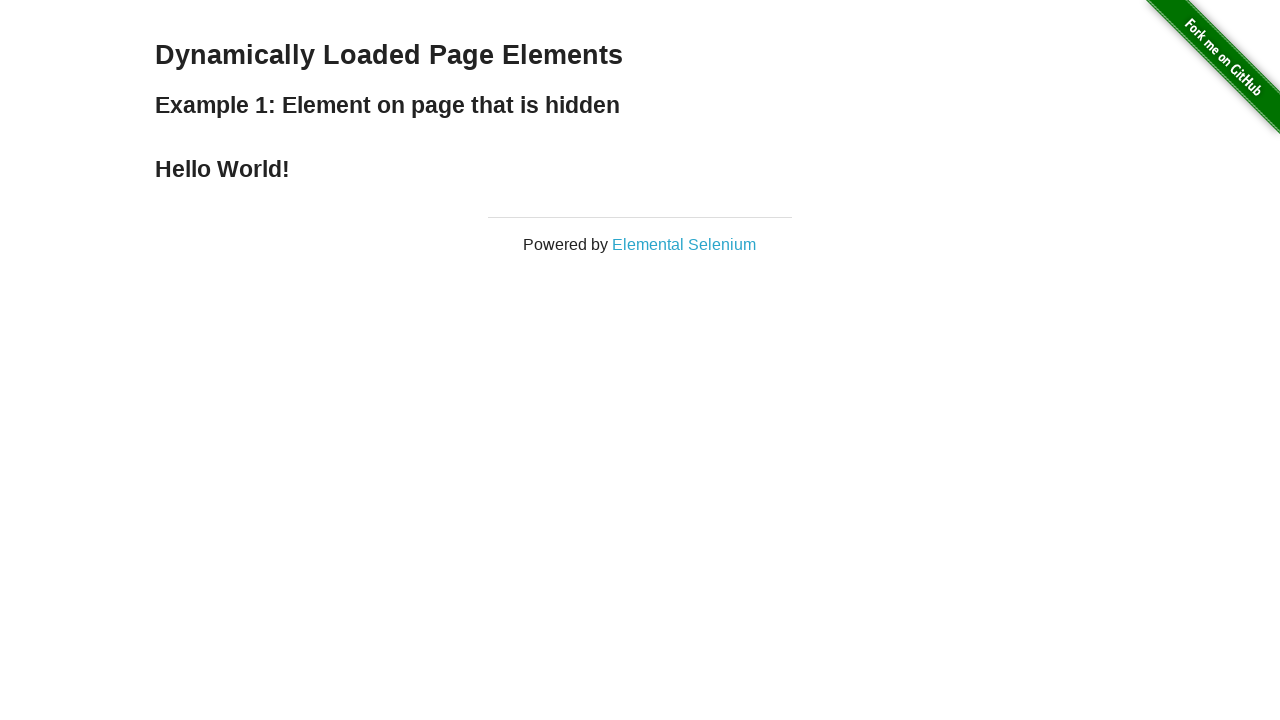

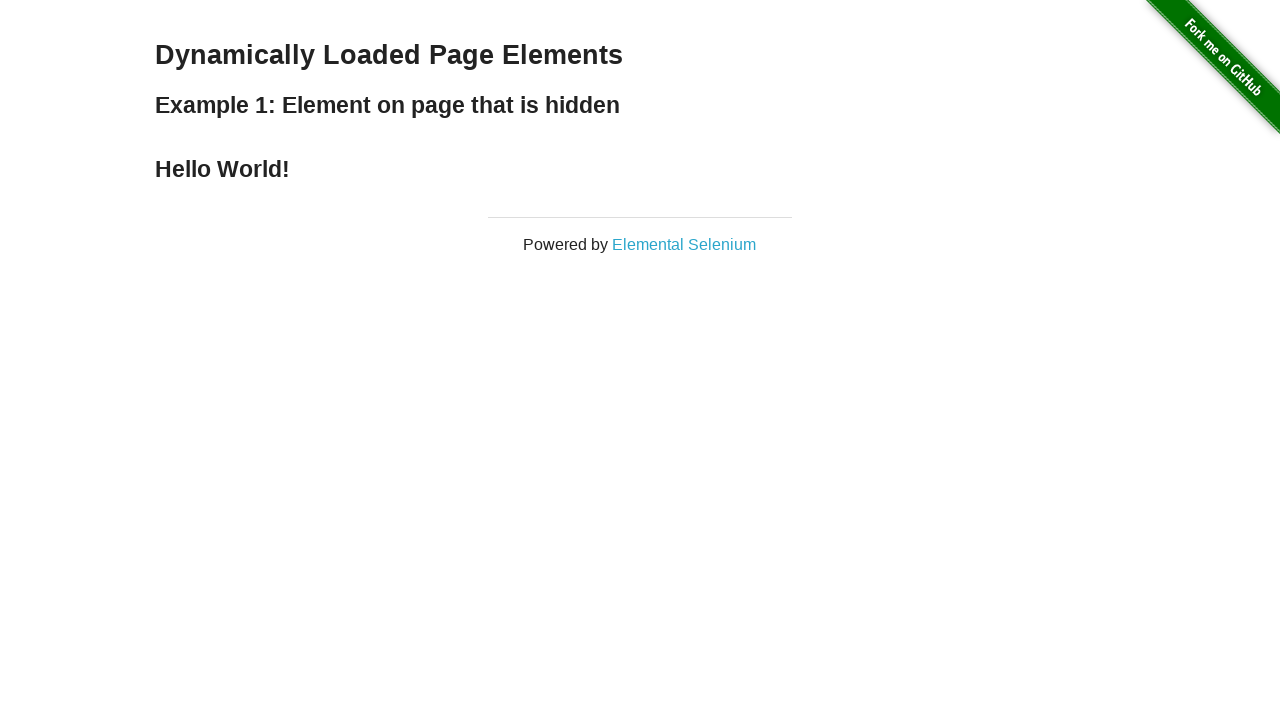